Tests that new todo items are appended to the bottom of the list and counter shows correct count

Starting URL: https://demo.playwright.dev/todomvc

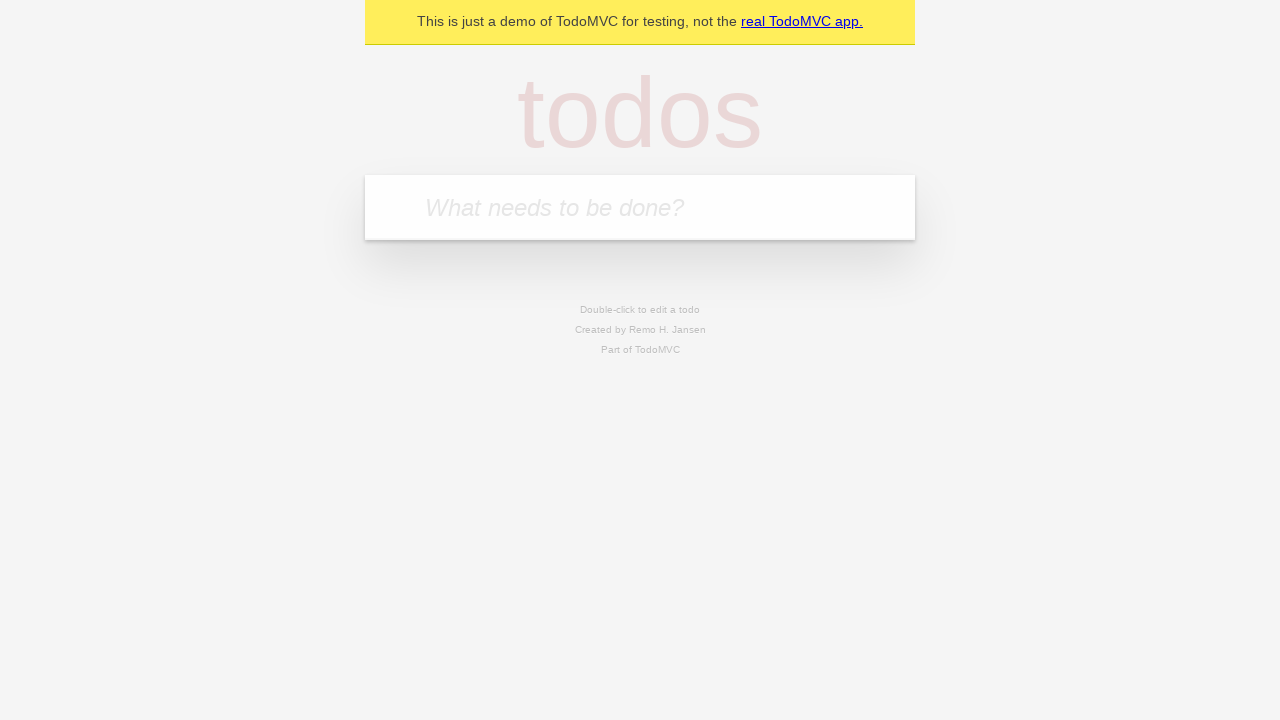

Located new todo input field
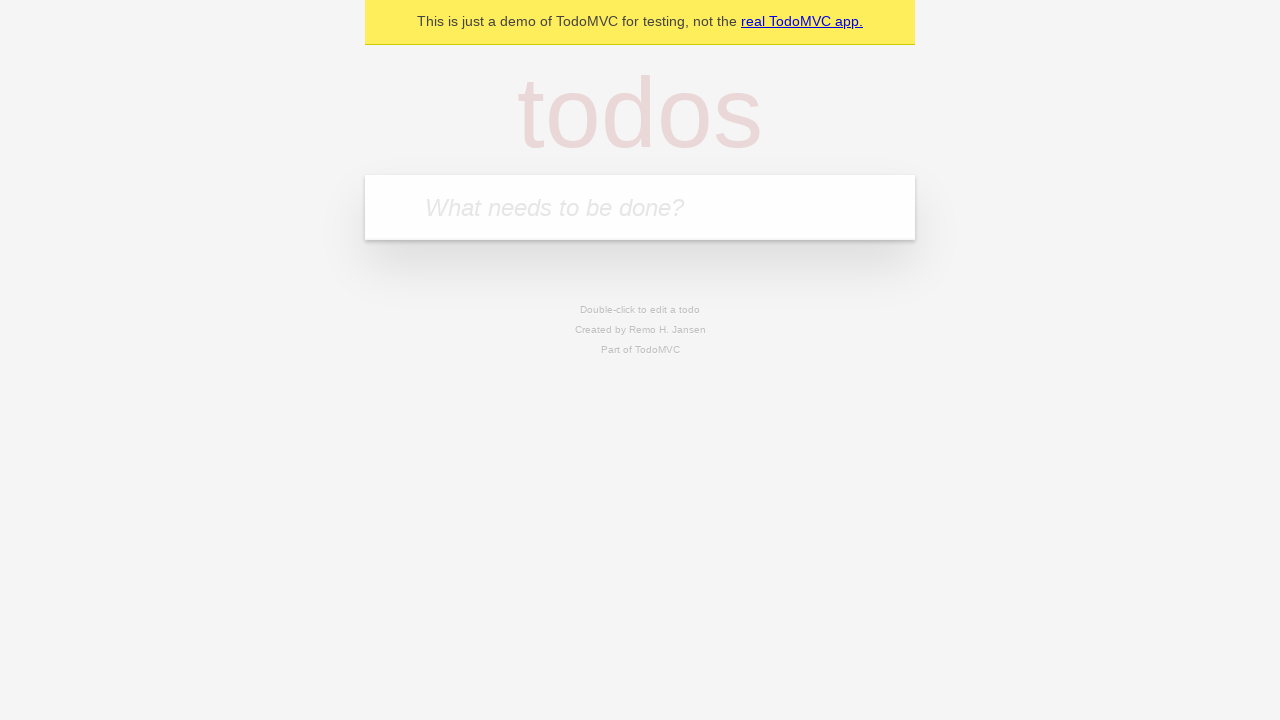

Filled todo input with 'buy some cheese' on internal:attr=[placeholder="What needs to be done?"i]
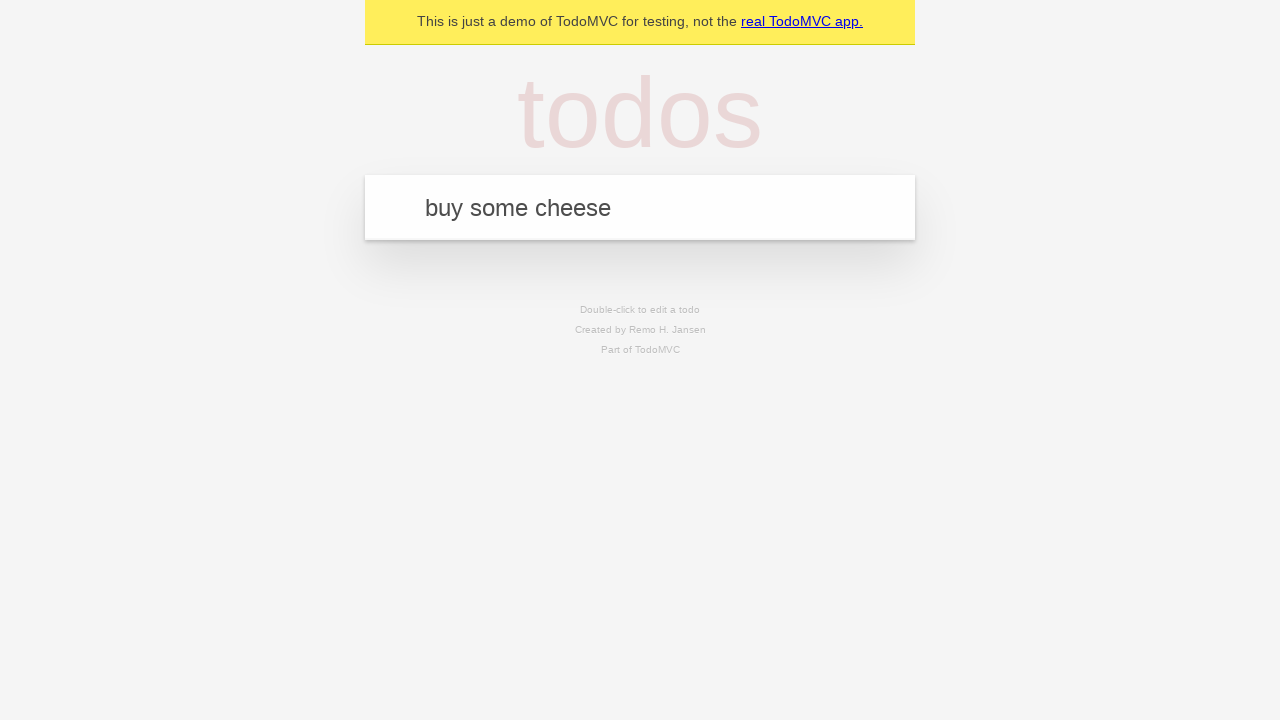

Pressed Enter to add 'buy some cheese' to the list on internal:attr=[placeholder="What needs to be done?"i]
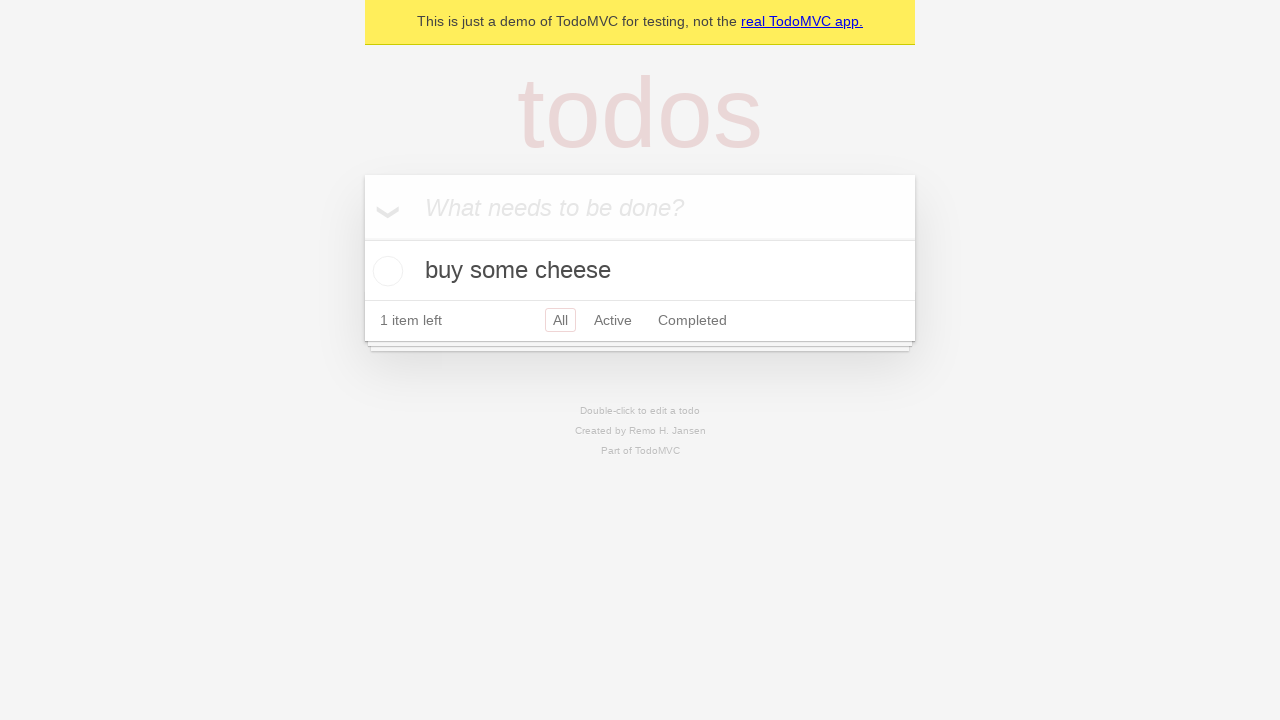

Filled todo input with 'feed the cat' on internal:attr=[placeholder="What needs to be done?"i]
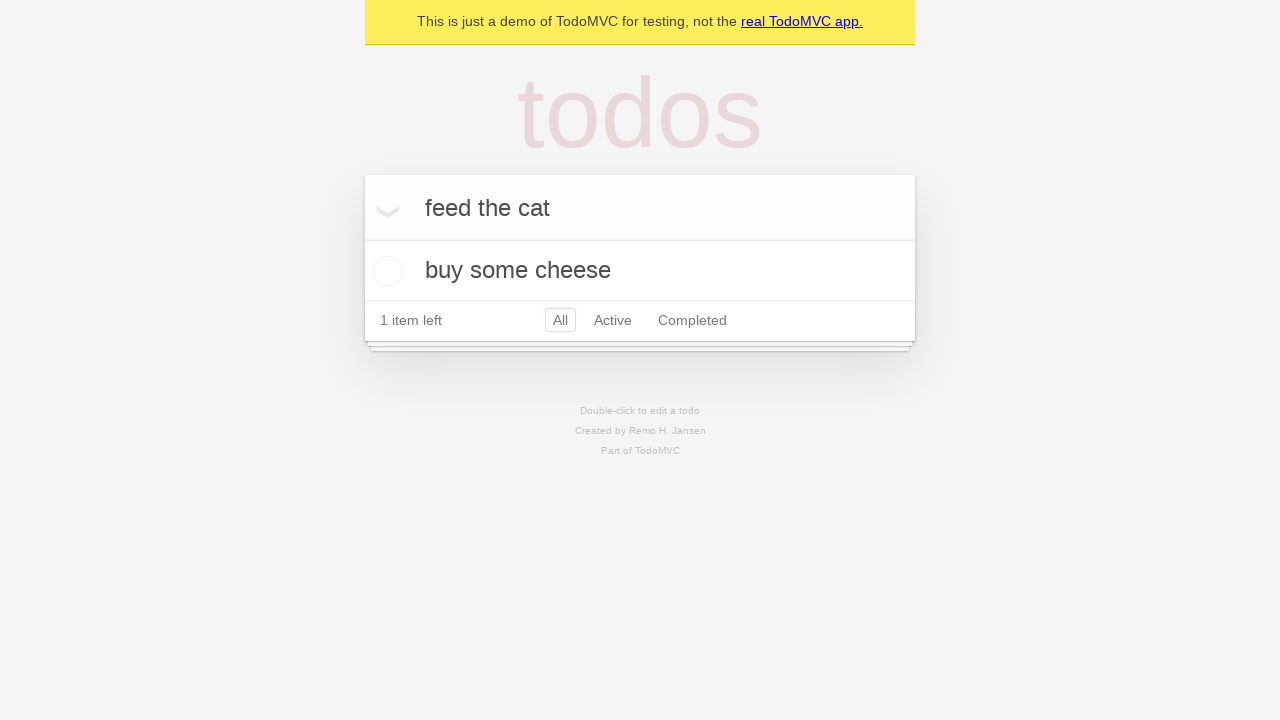

Pressed Enter to add 'feed the cat' to the list on internal:attr=[placeholder="What needs to be done?"i]
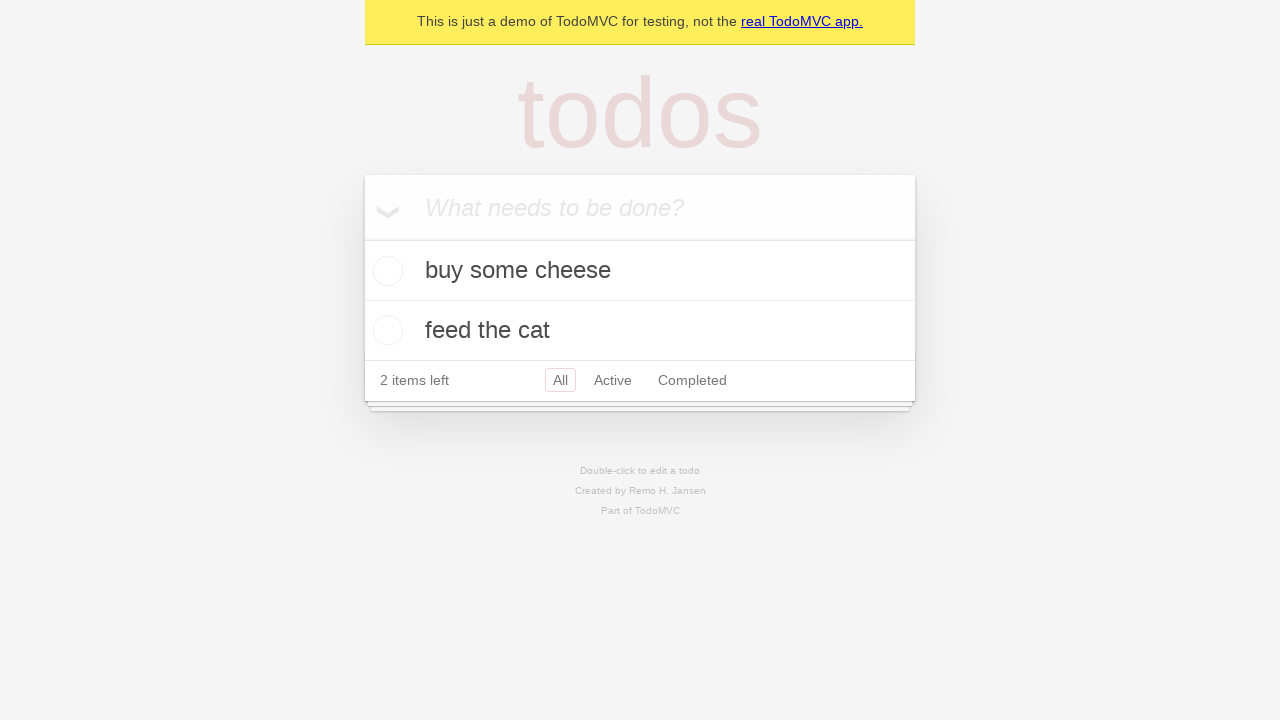

Filled todo input with 'book a doctors appointment' on internal:attr=[placeholder="What needs to be done?"i]
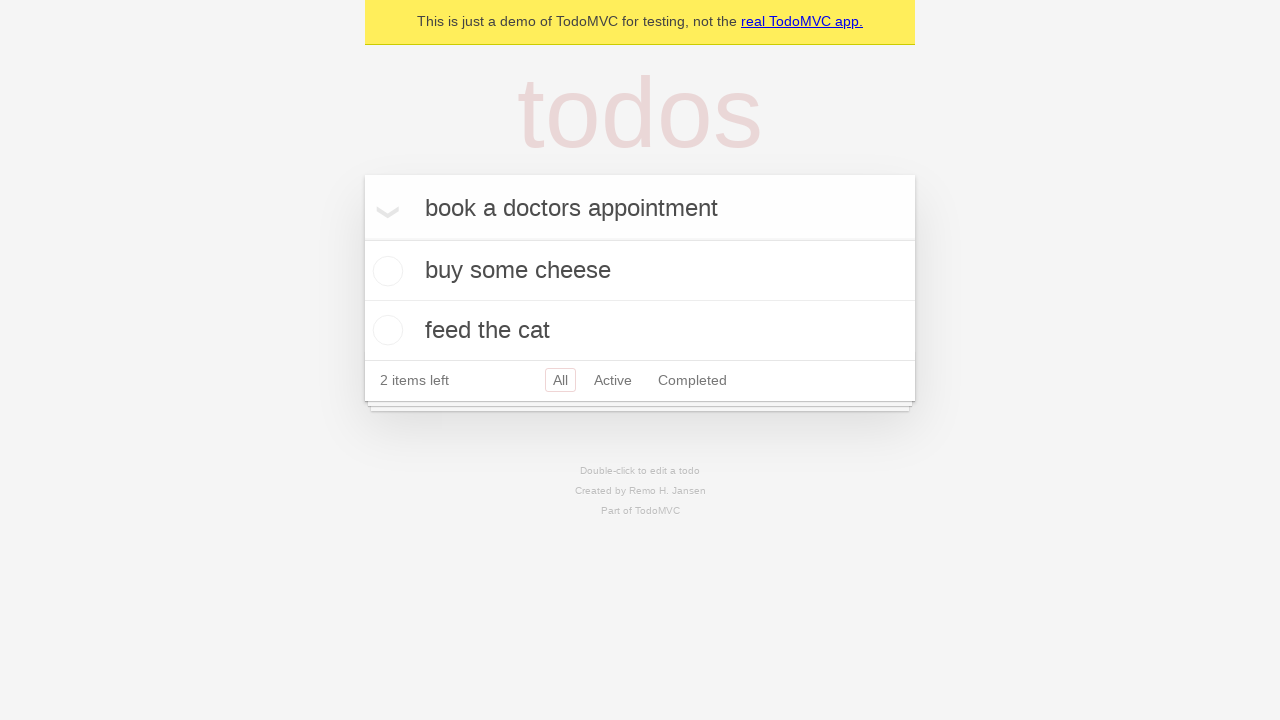

Pressed Enter to add 'book a doctors appointment' to the list on internal:attr=[placeholder="What needs to be done?"i]
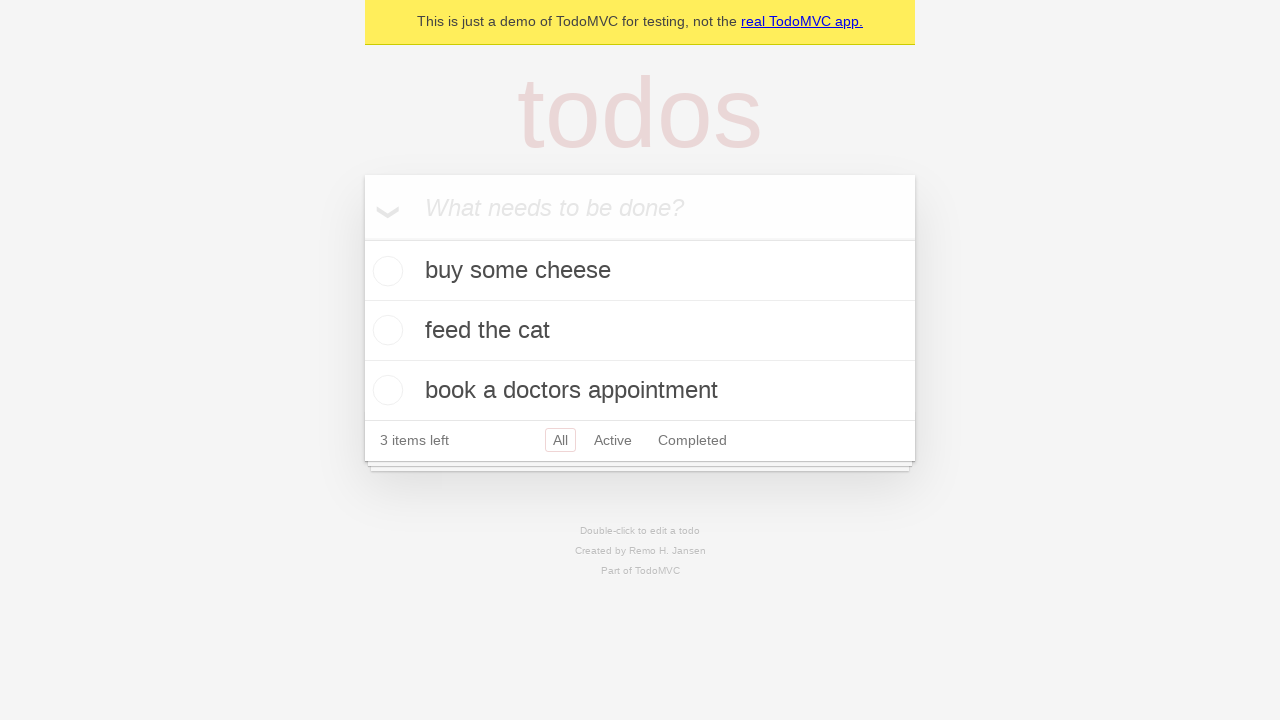

Waited for todo counter to appear
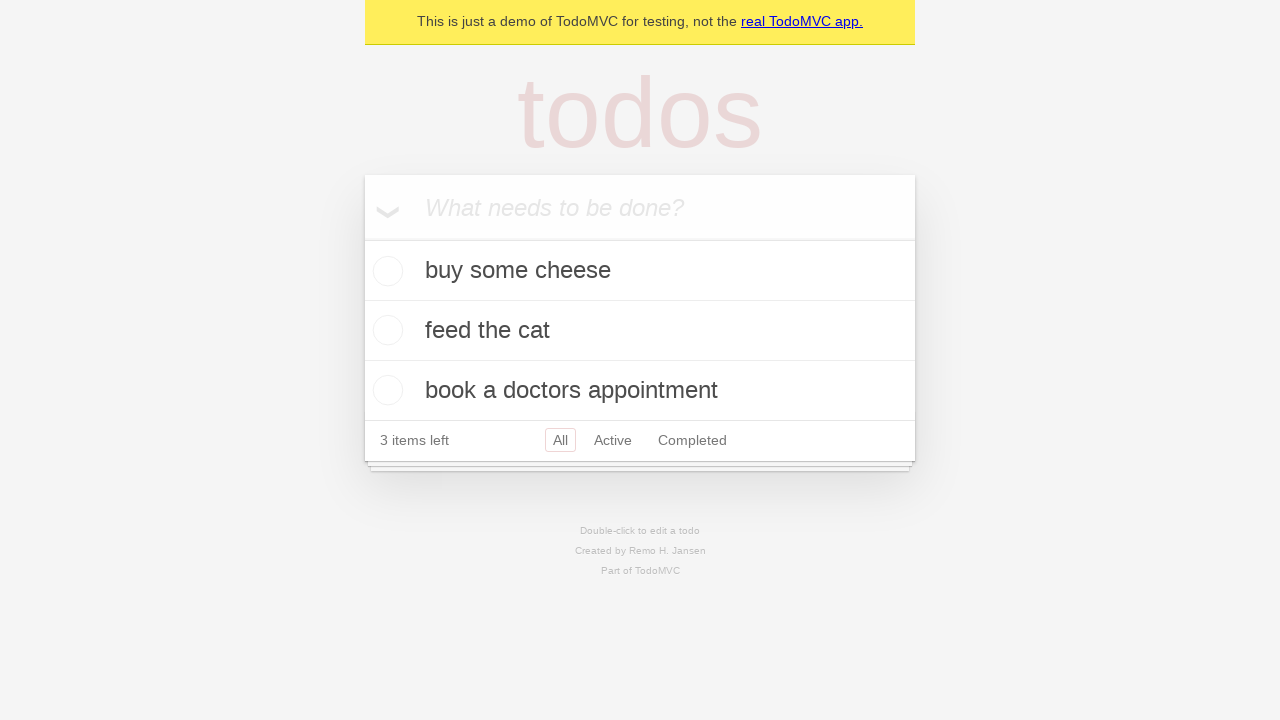

Verified counter shows '3 items left'
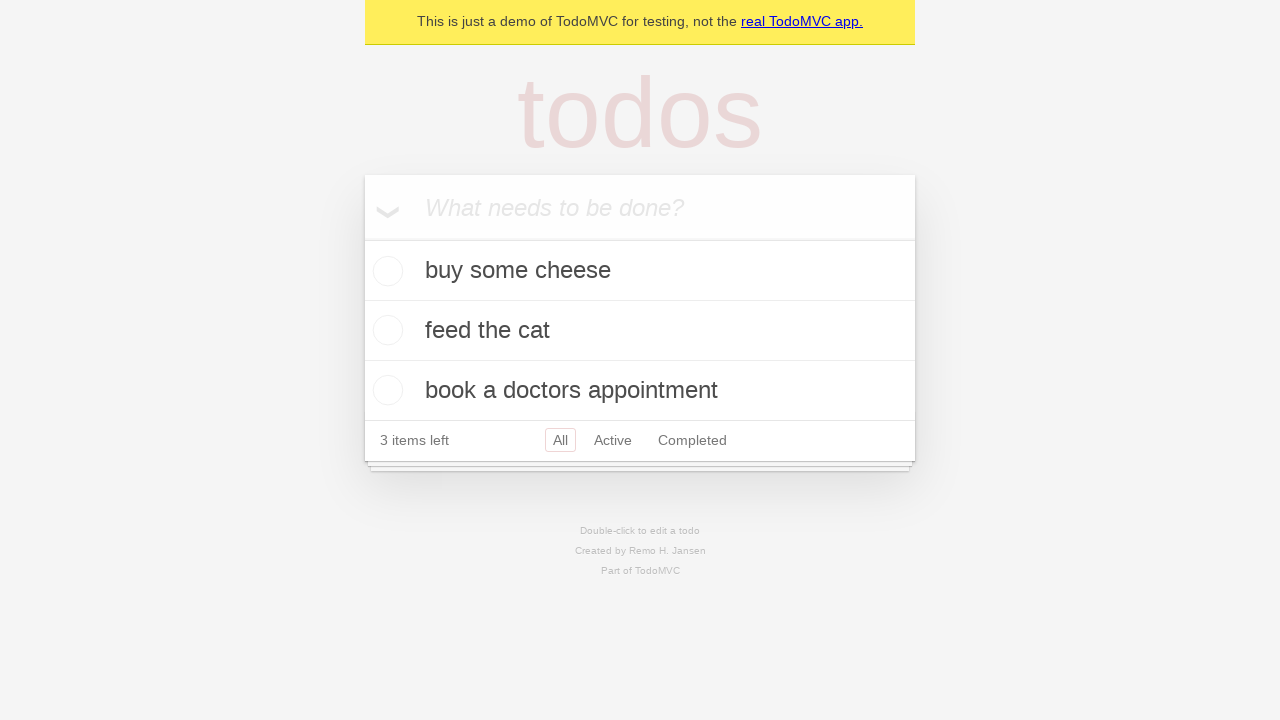

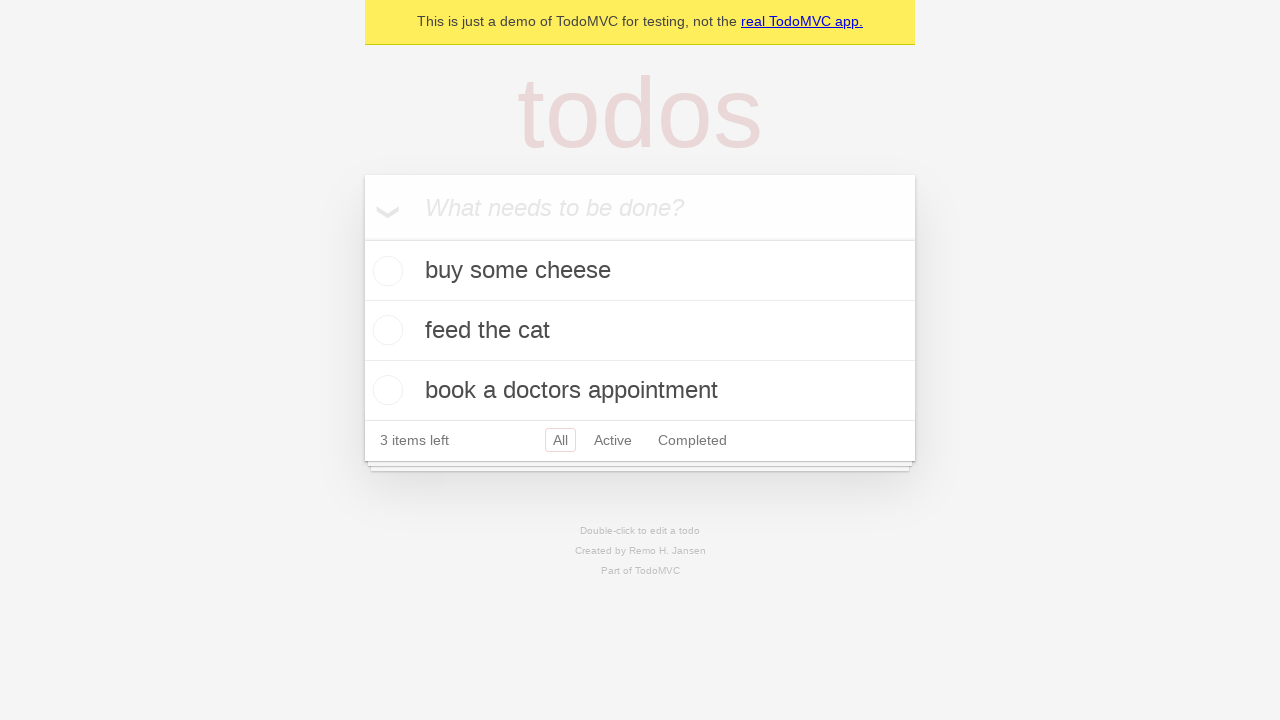